Tests the disappearing elements page by refreshing until all 5 menu options are visible, demonstrating handling of dynamically appearing elements

Starting URL: https://the-internet.herokuapp.com/

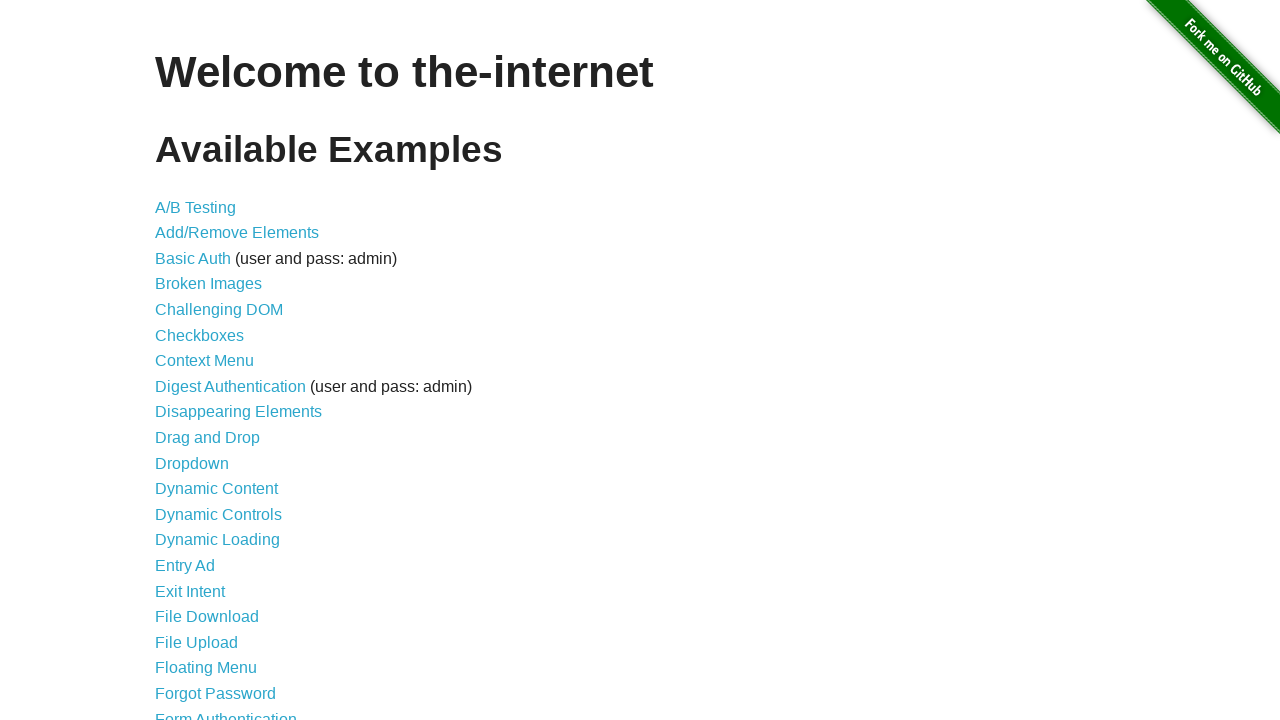

Clicked on Disappearing Elements link at (238, 412) on text='Disappearing Elements'
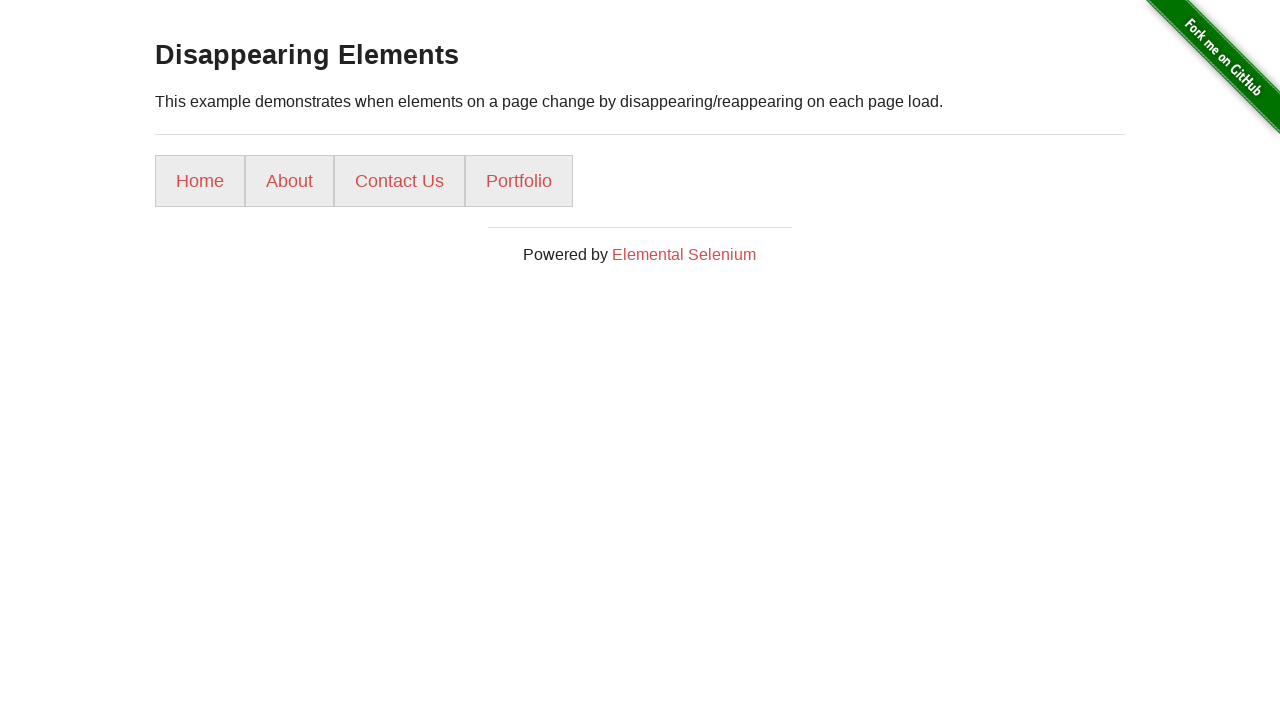

Page loaded and content selector found
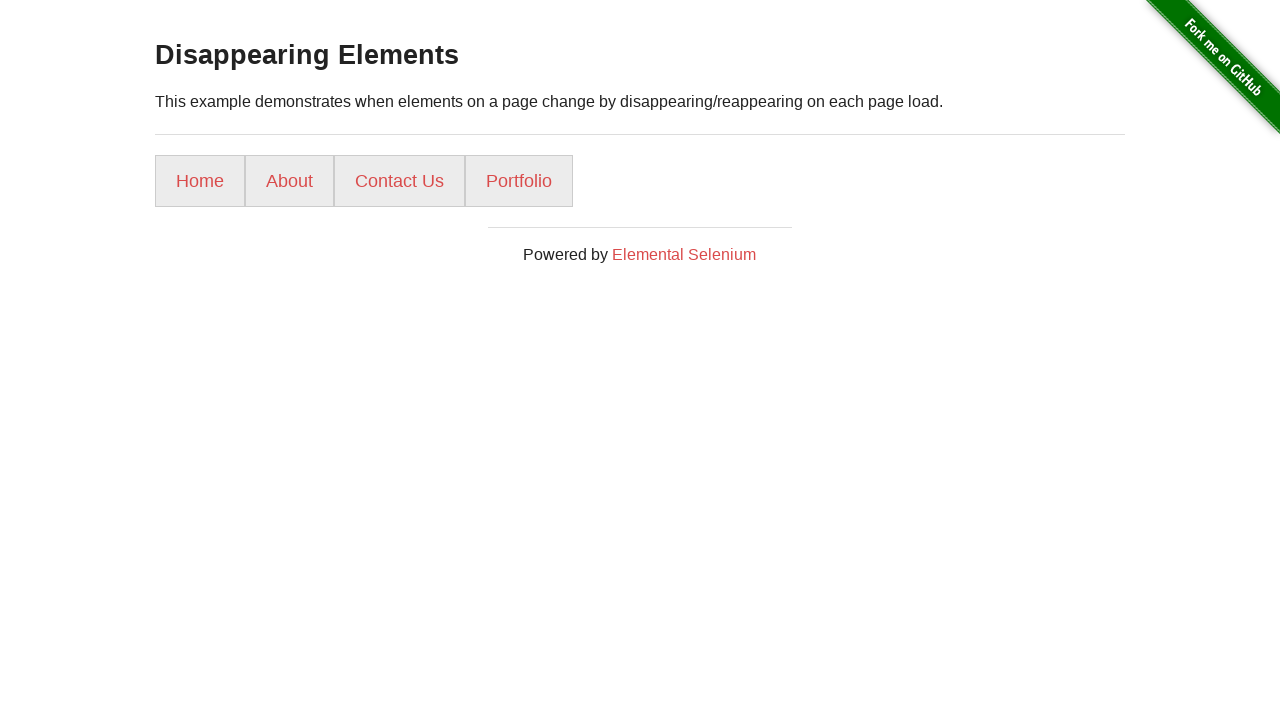

Reloaded page (attempt 2), found 4 menu options so far
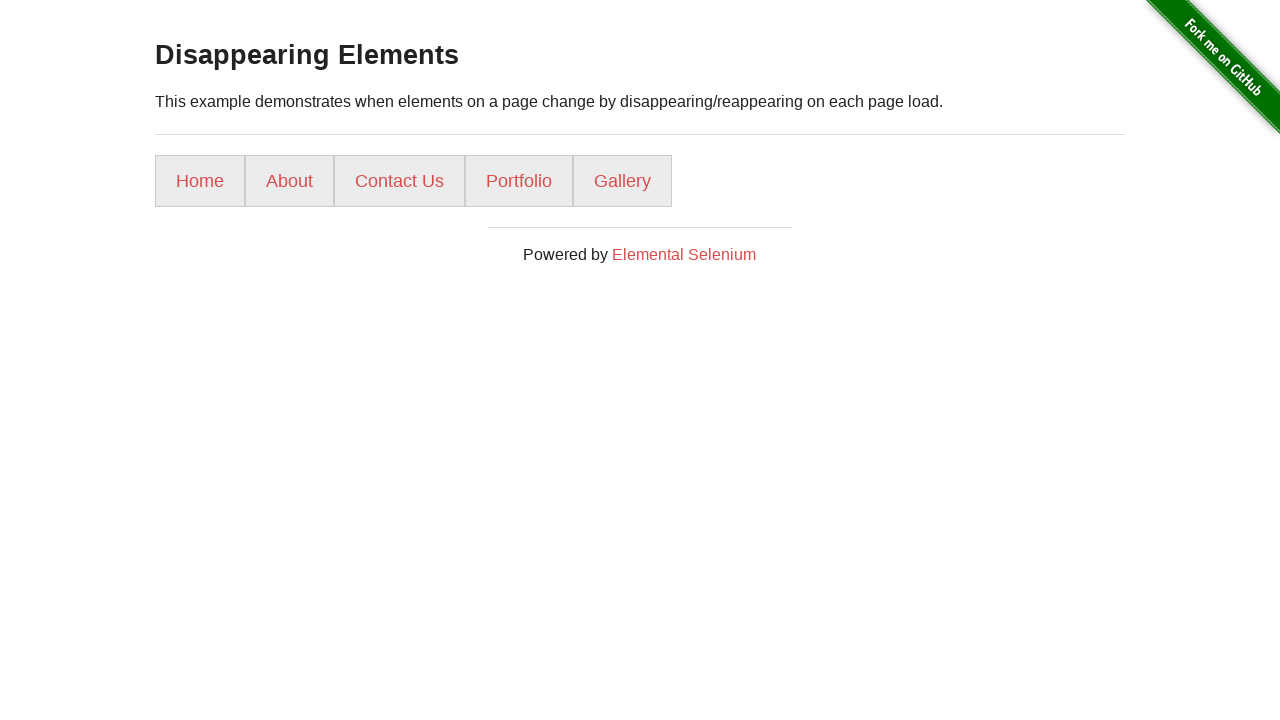

Content loaded after refresh
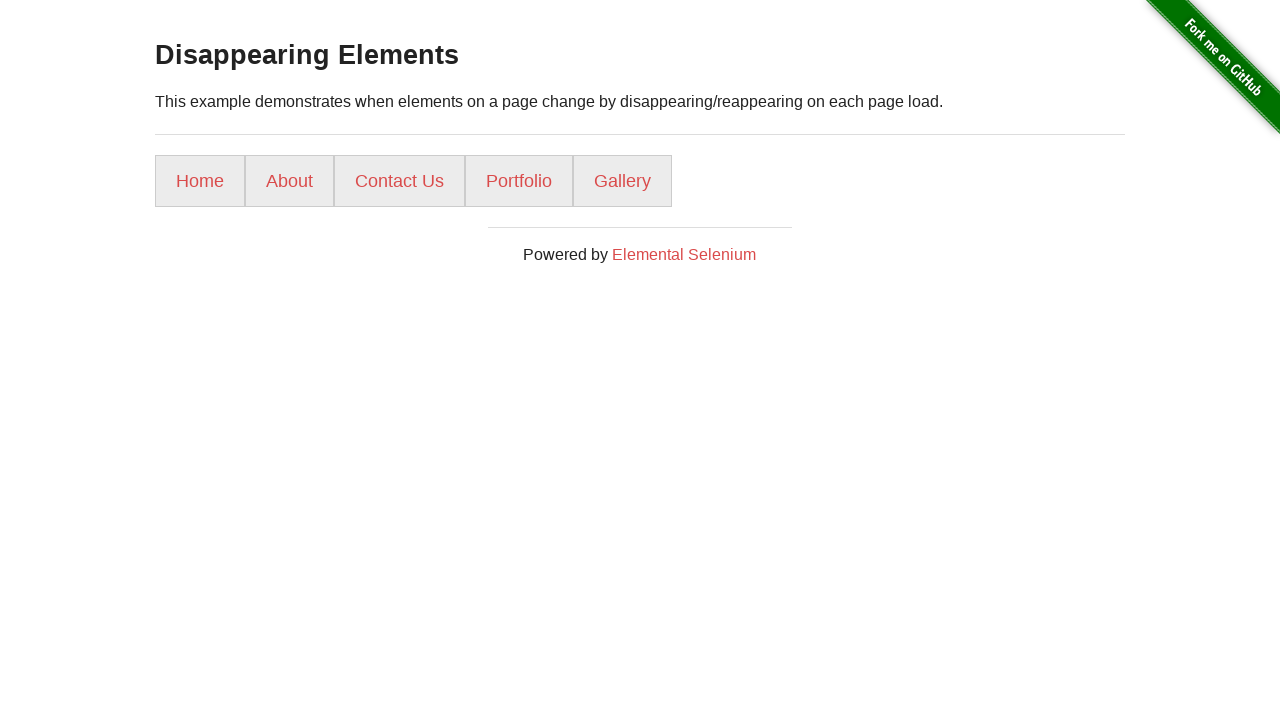

All 5 menu options successfully found and verified
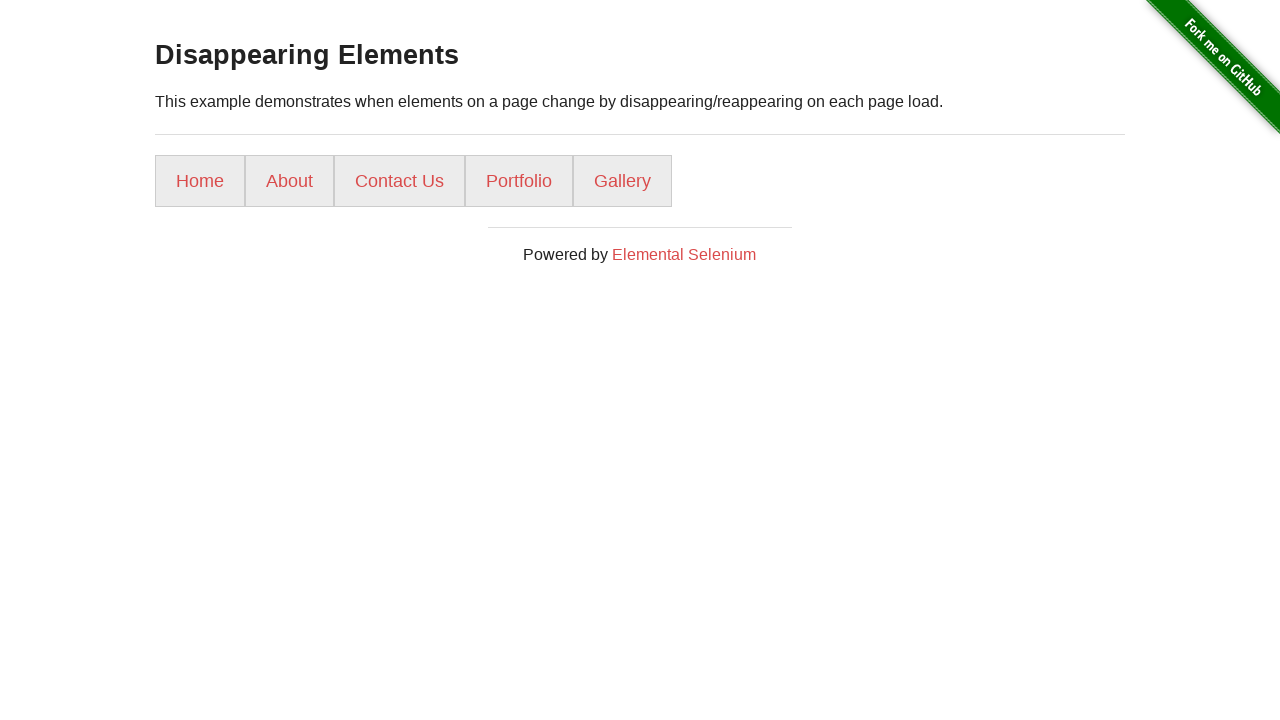

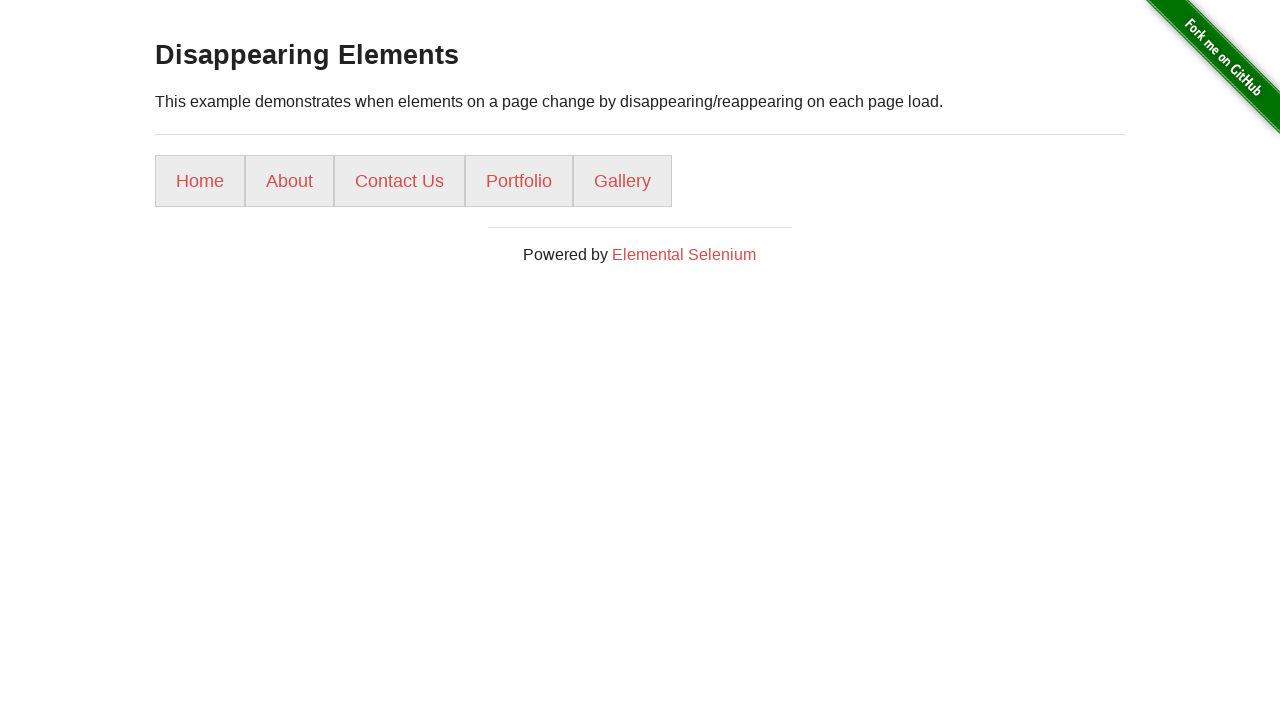